Tests scrolling functionality on a practice page, including page scroll and scrolling within a fixed-header table element, then verifies table data by interacting with two different tables.

Starting URL: https://rahulshettyacademy.com/AutomationPractice/

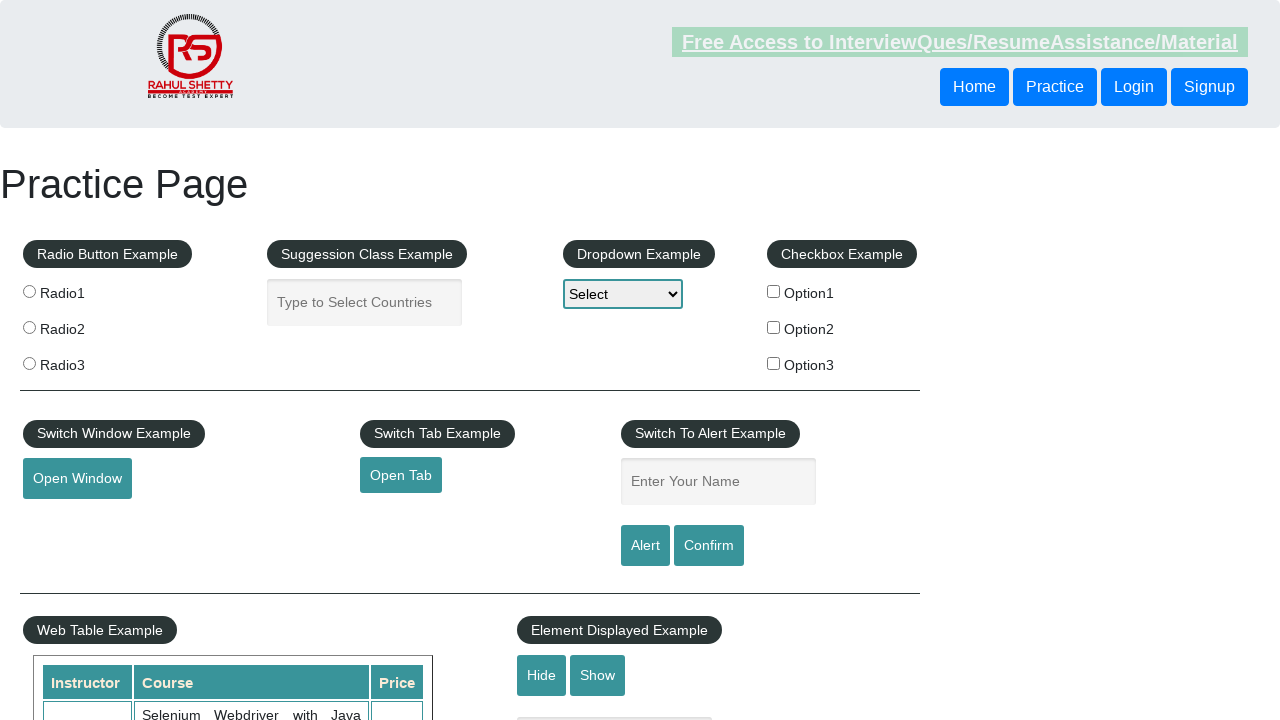

Scrolled page down by 500 pixels
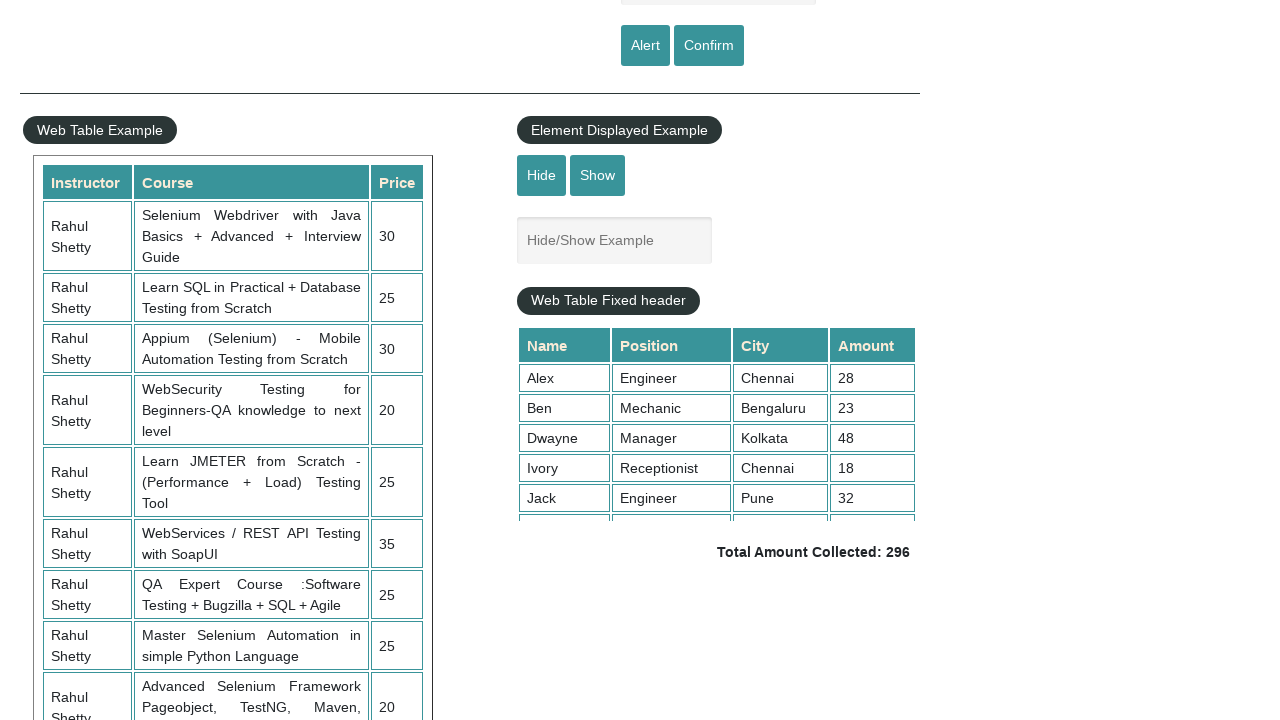

Waited 2 seconds for page scroll to complete
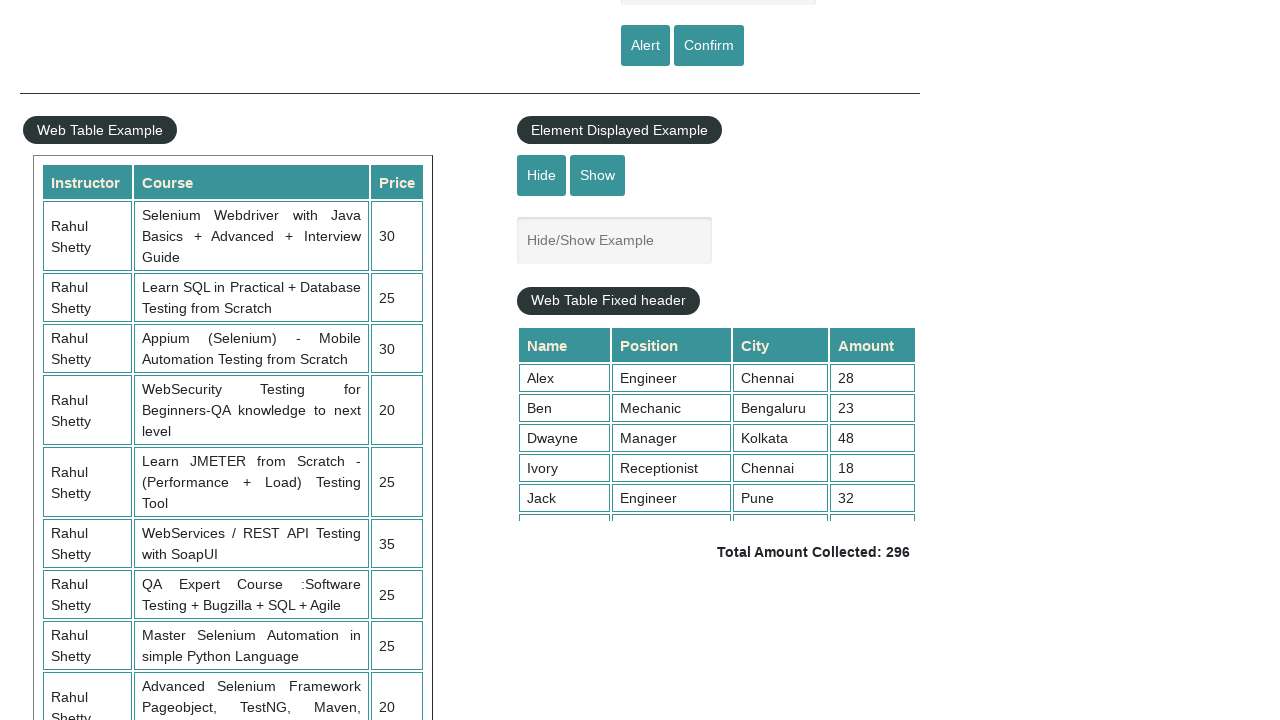

Scrolled fixed header table down to position 5000
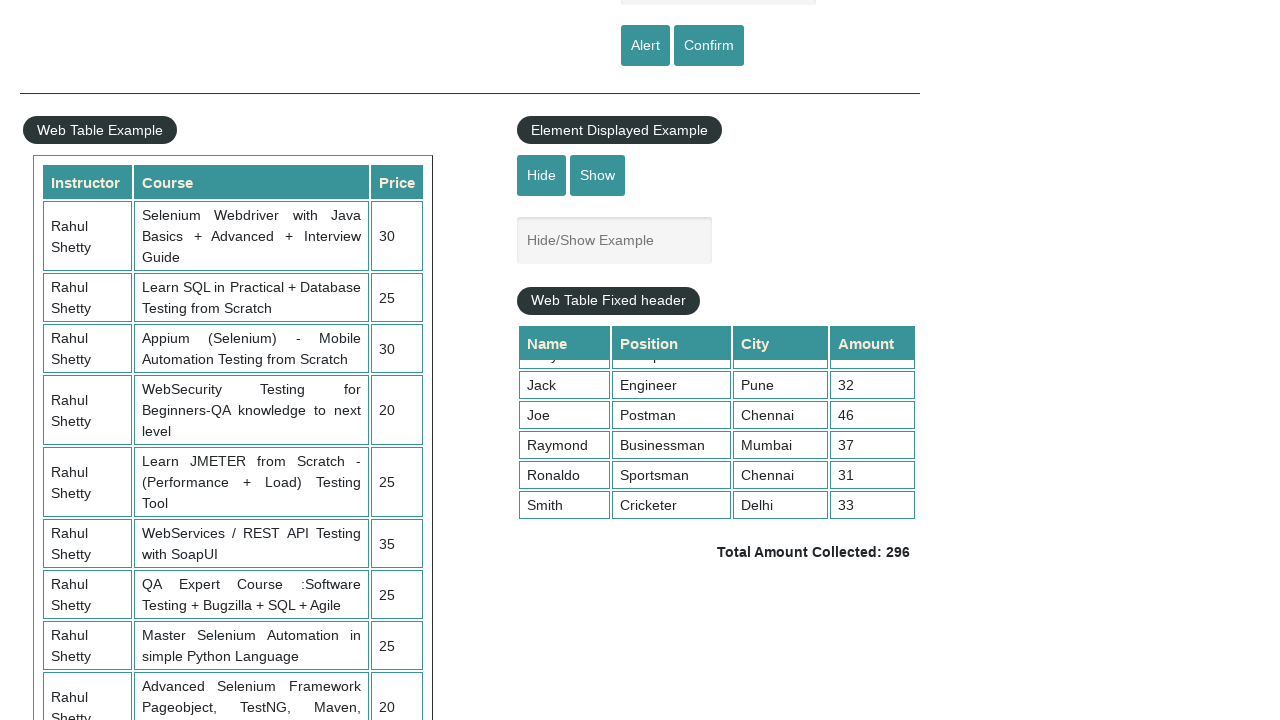

Waited 2 seconds for table scroll to complete
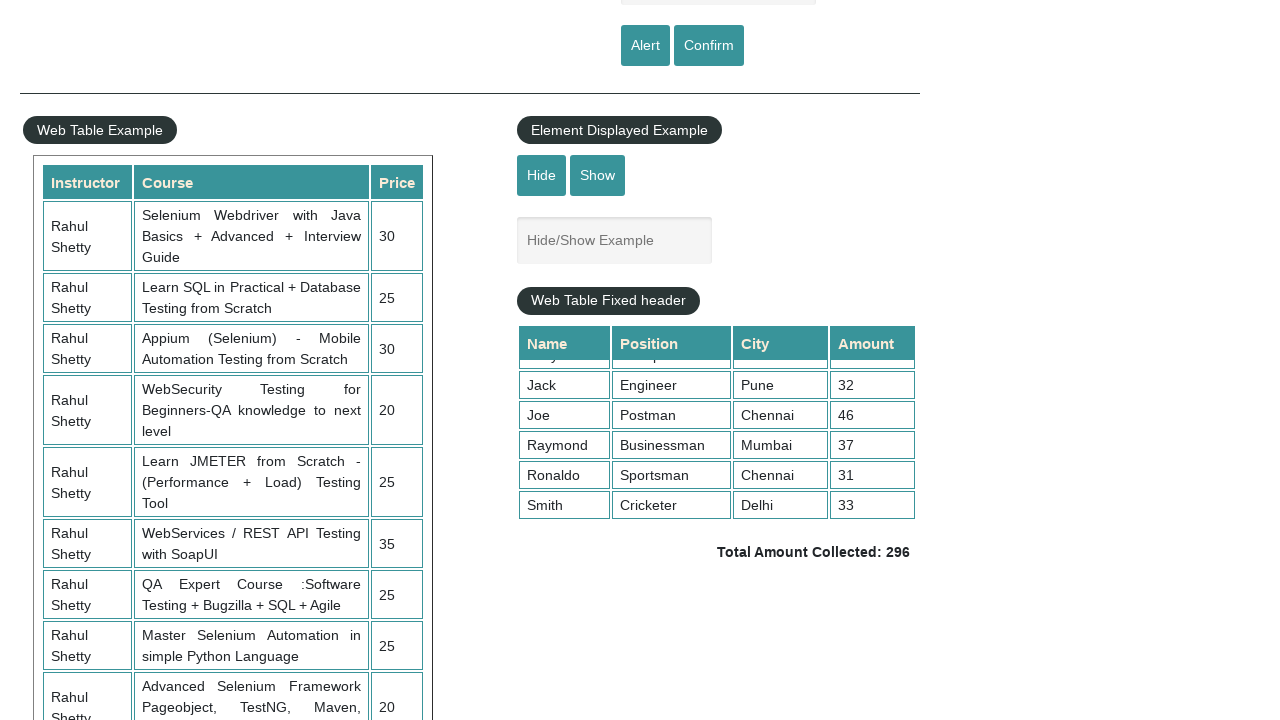

Verified table cells in column 4 are visible
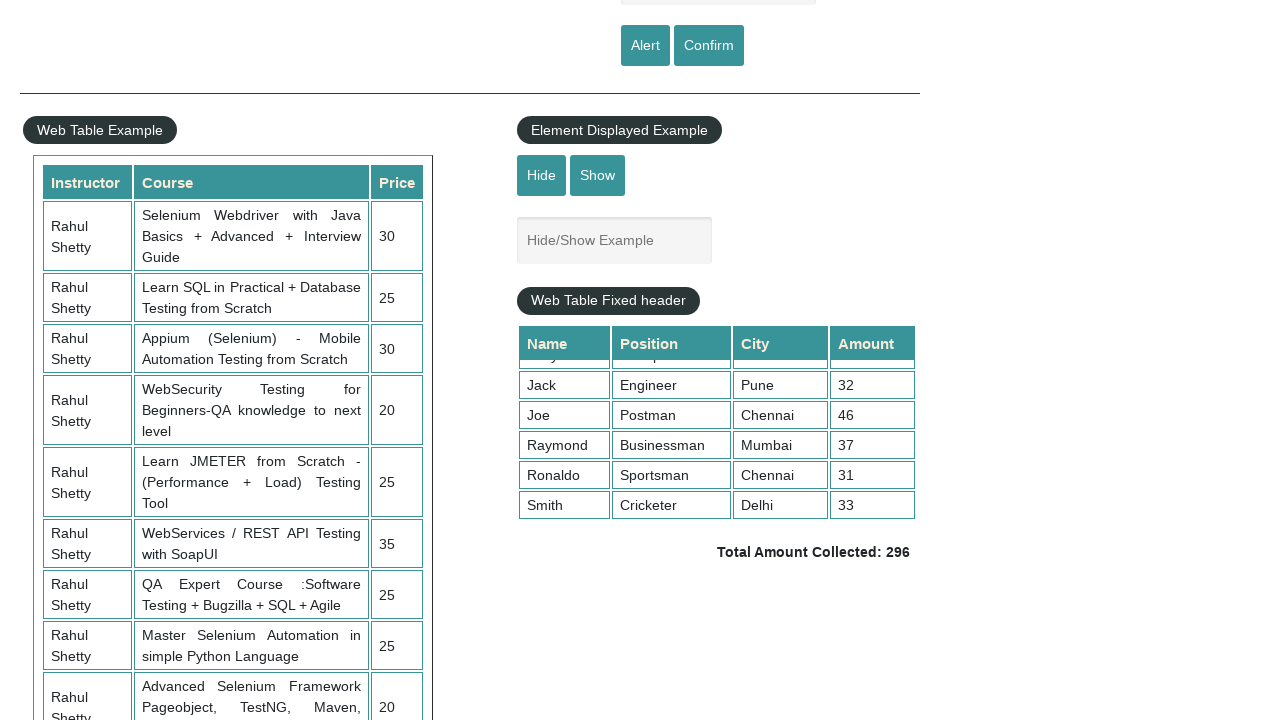

Verified total amount element is present
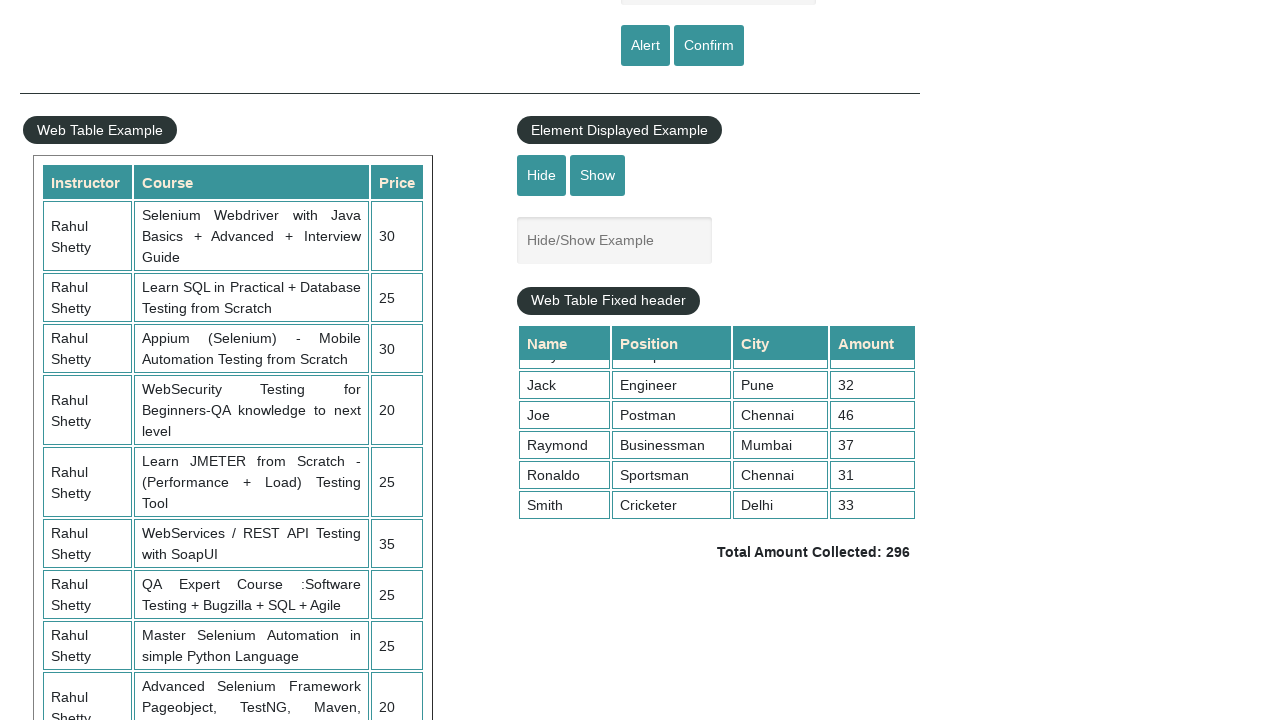

Verified second table data is present in column 3
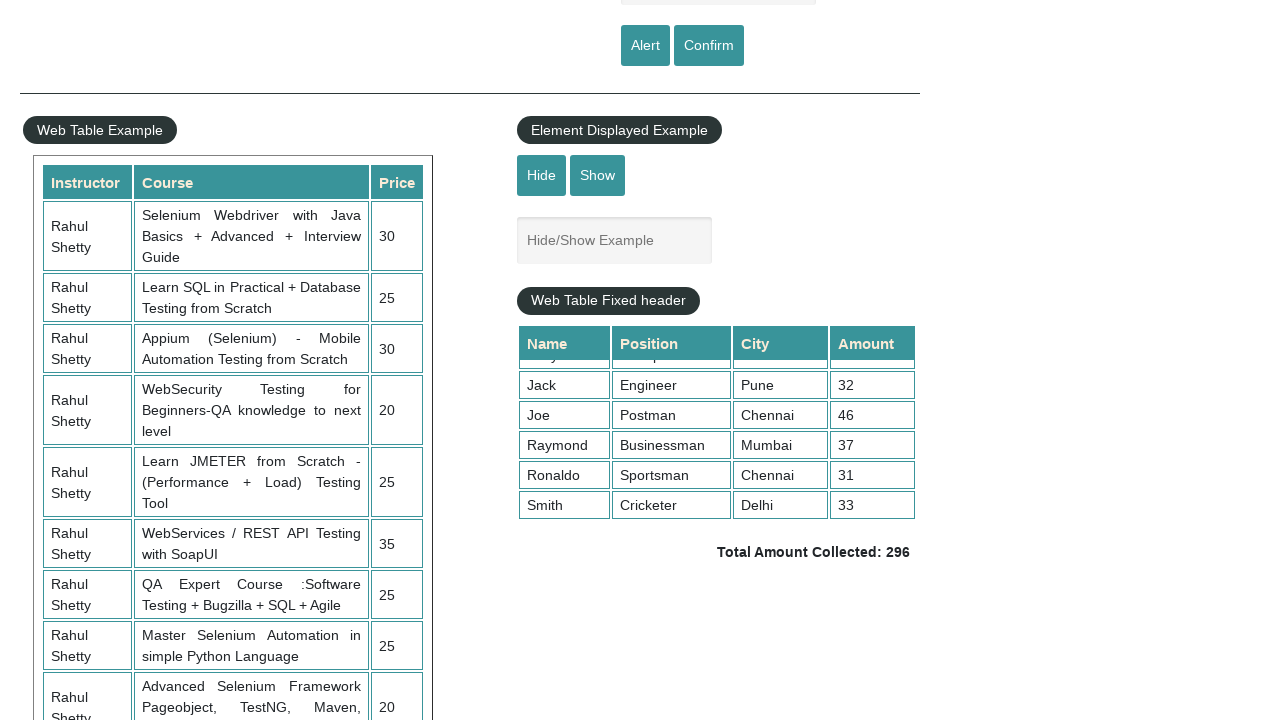

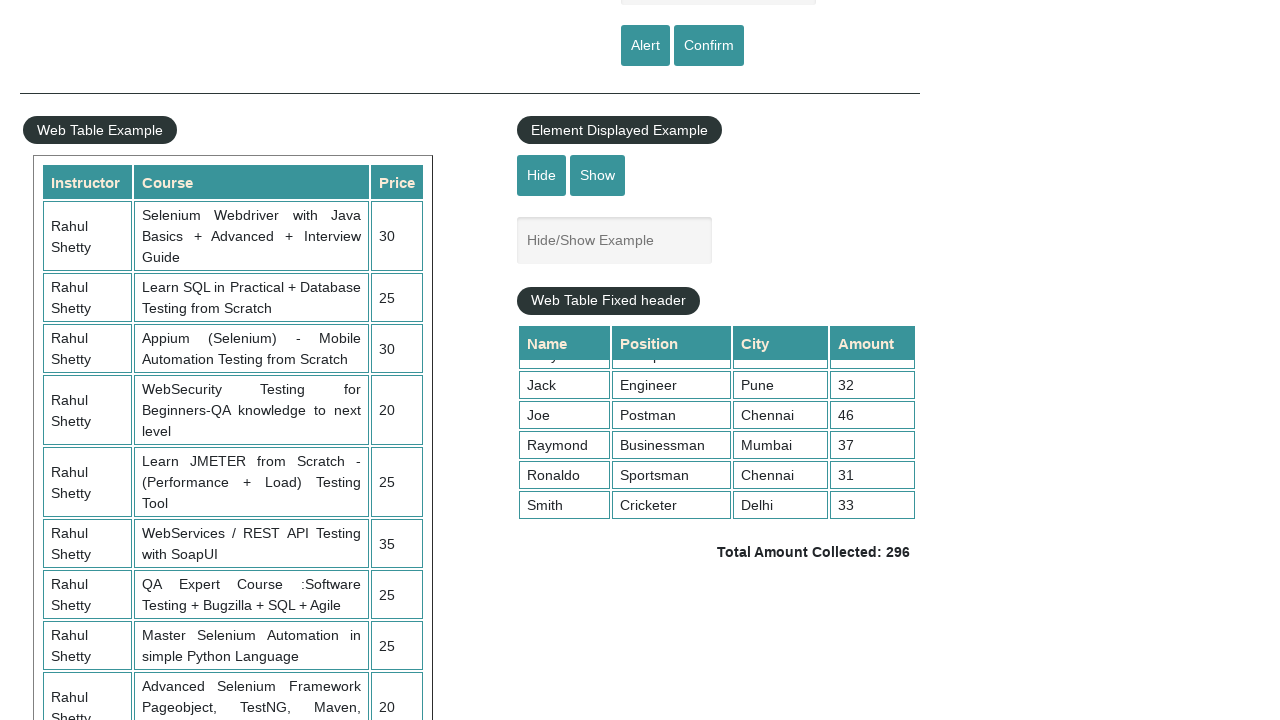